Navigates to an Angular demo application and clicks the Library button to test navigation

Starting URL: https://rahulshettyacademy.com/angularAppdemo/

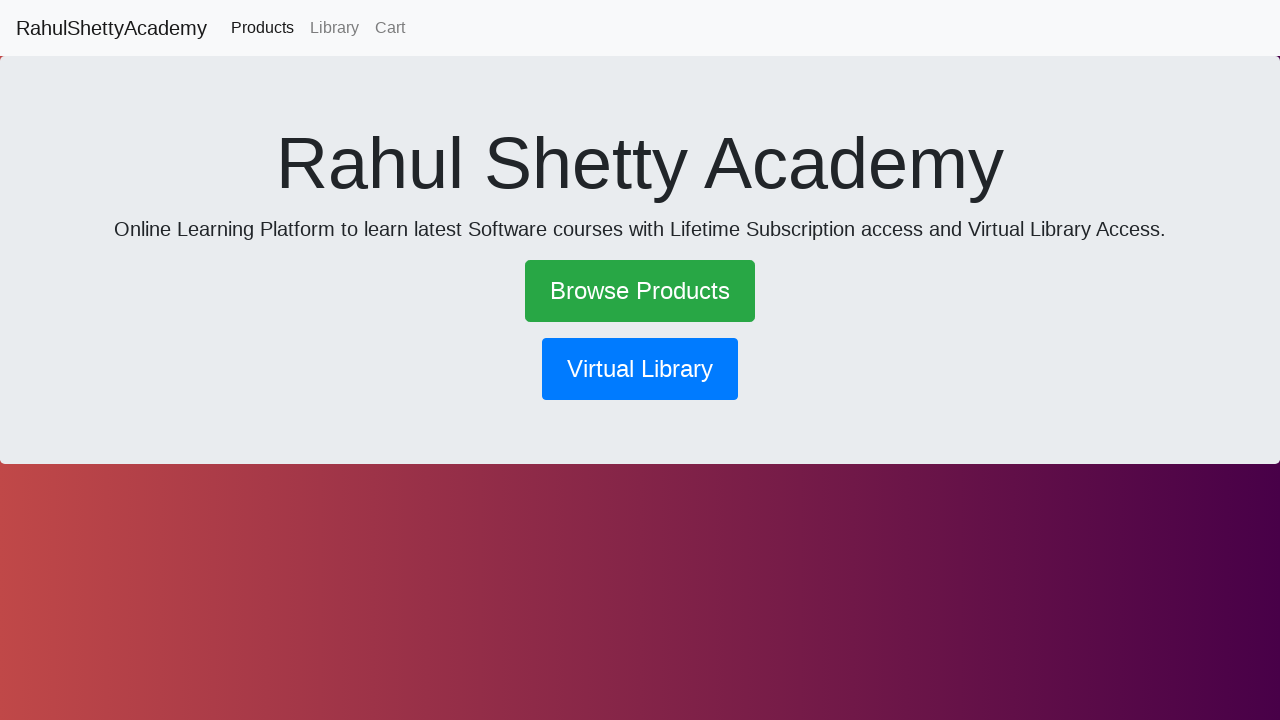

Clicked the Library navigation button at (640, 369) on button[routerlink='/library']
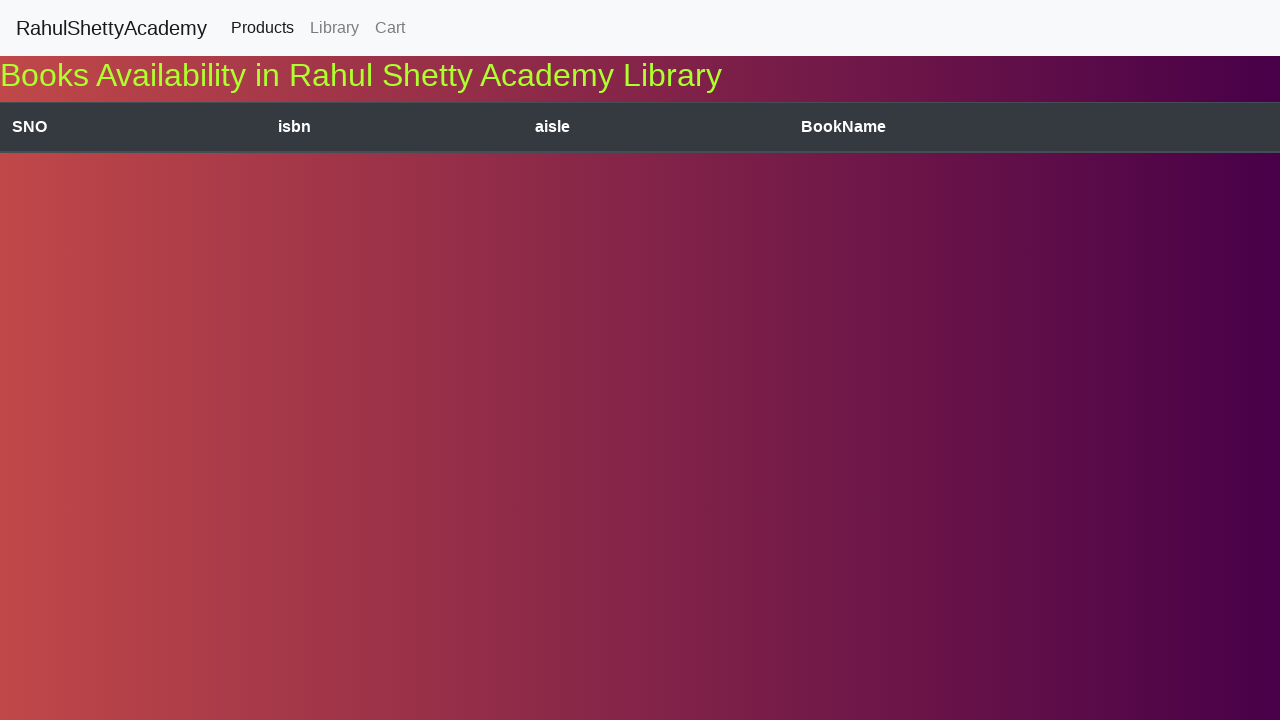

Navigation to Library page completed and network became idle
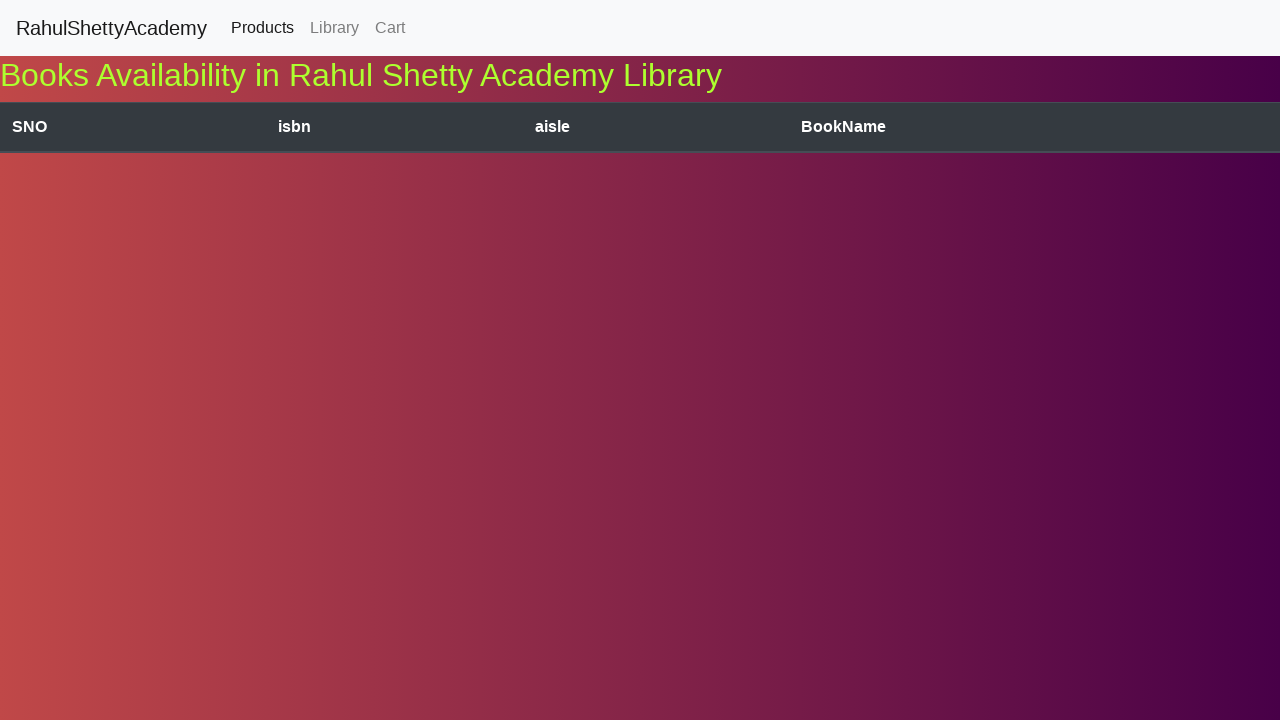

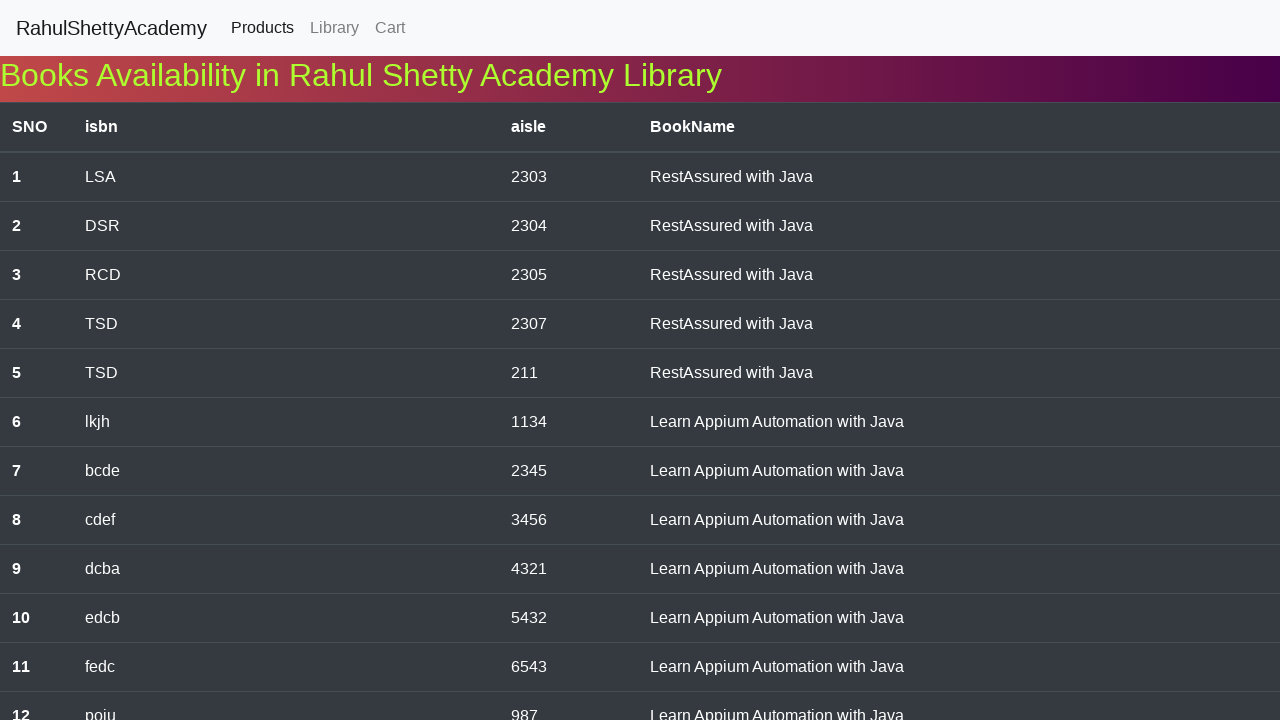